Navigates to Python.org and clicks on the Python menu item in the top navigation

Starting URL: https://python.org

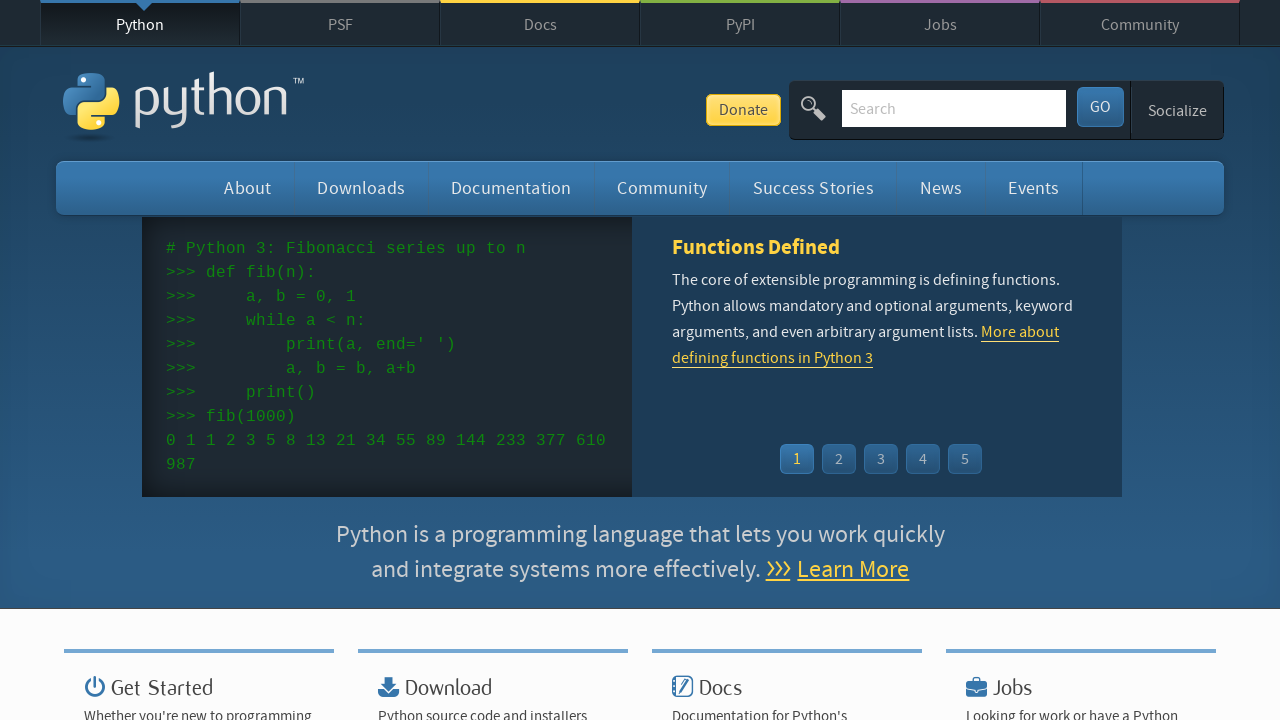

Navigated to https://python.org
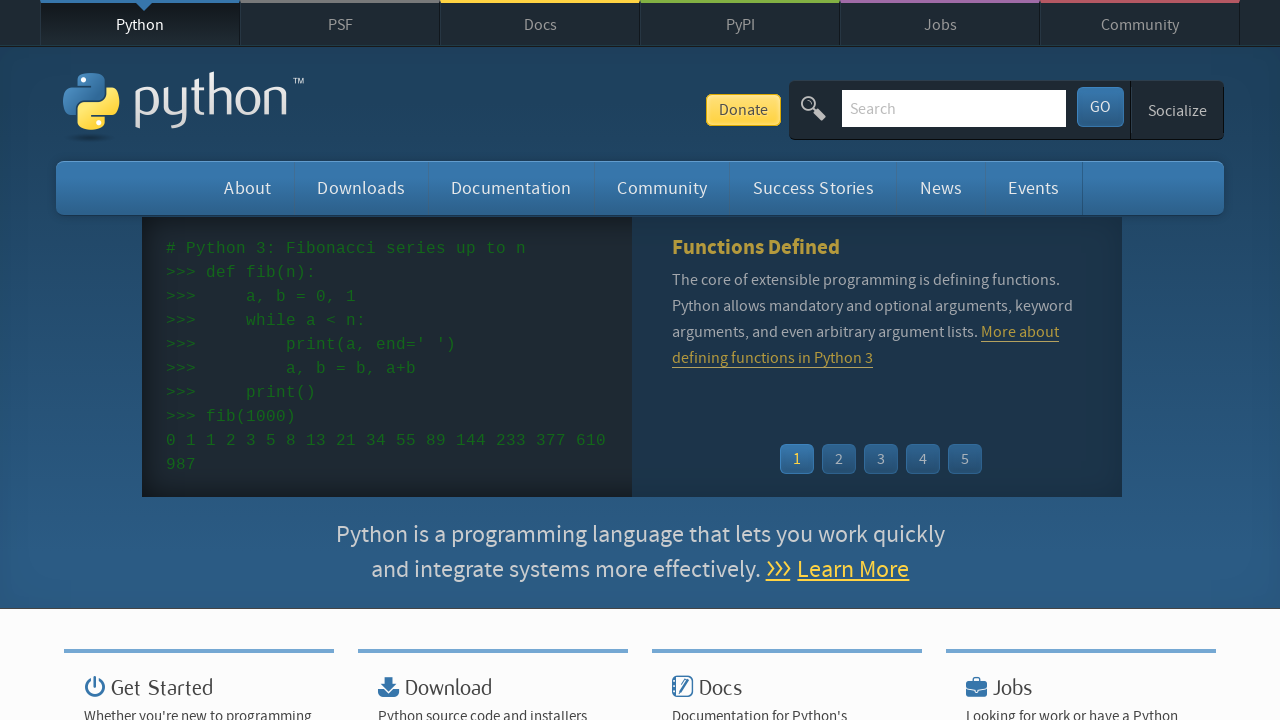

Found all menu items in top navigation
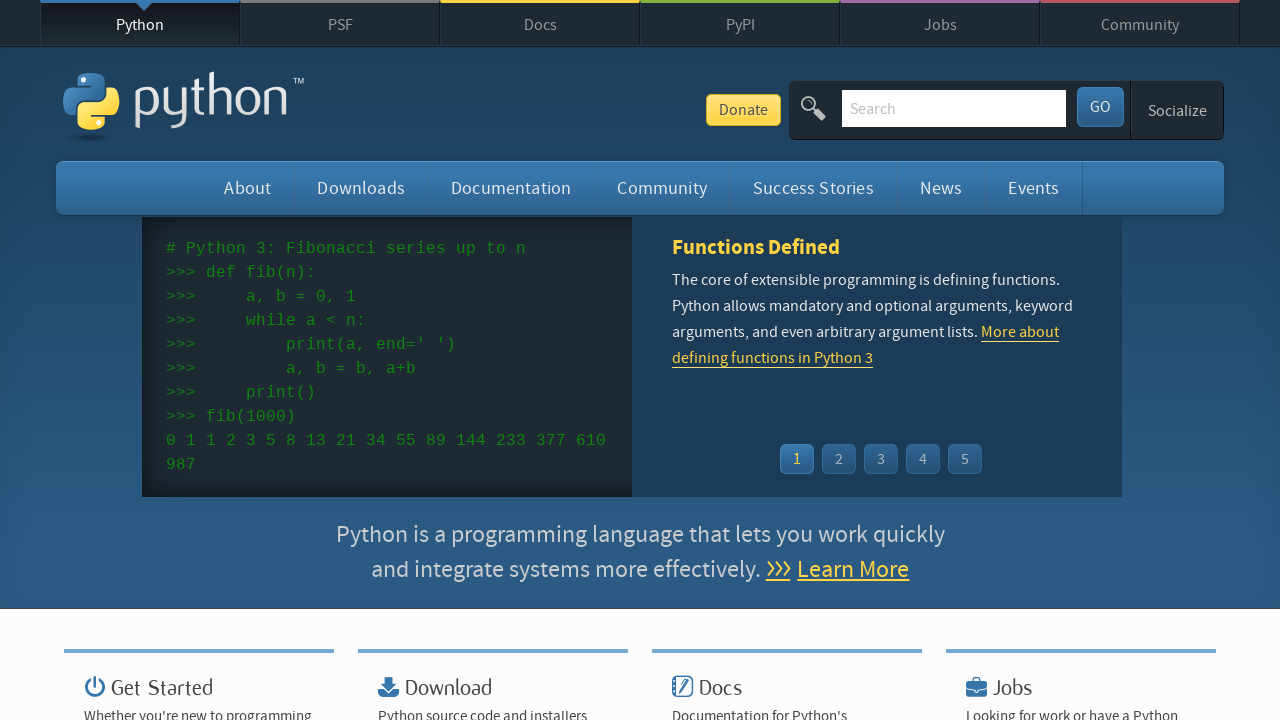

Clicked Python menu item
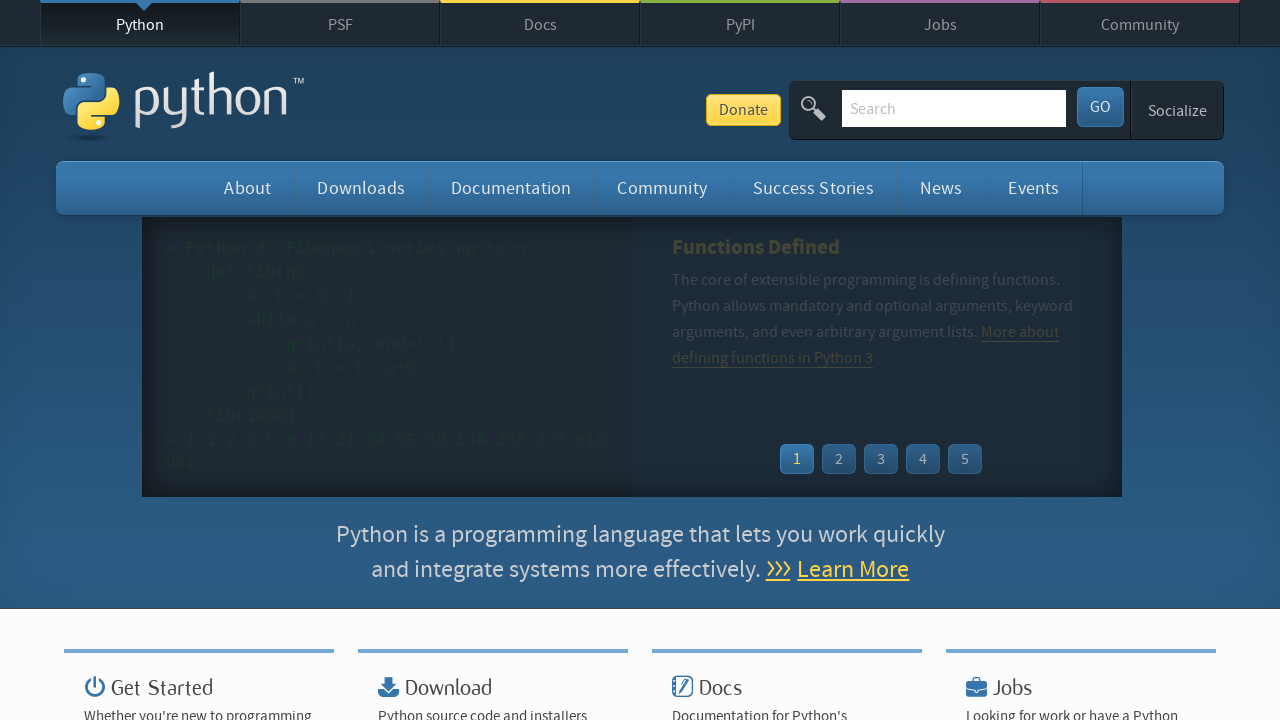

Page loaded after clicking Python menu
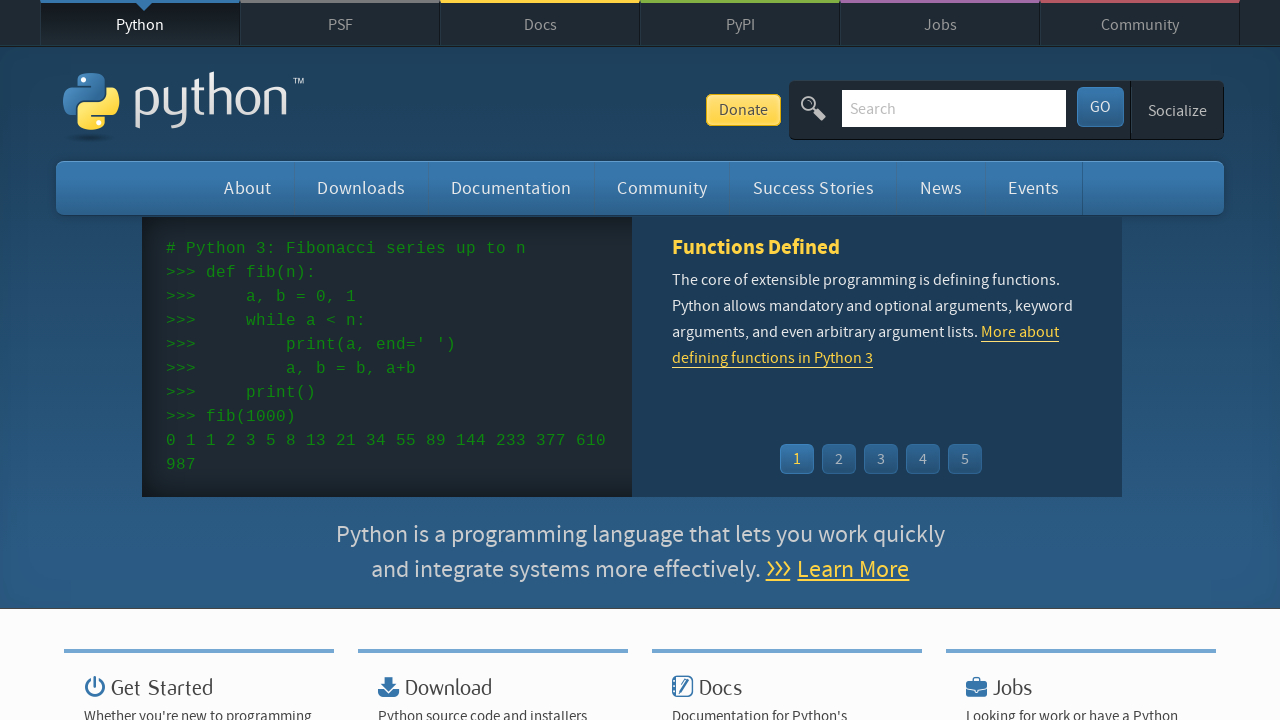

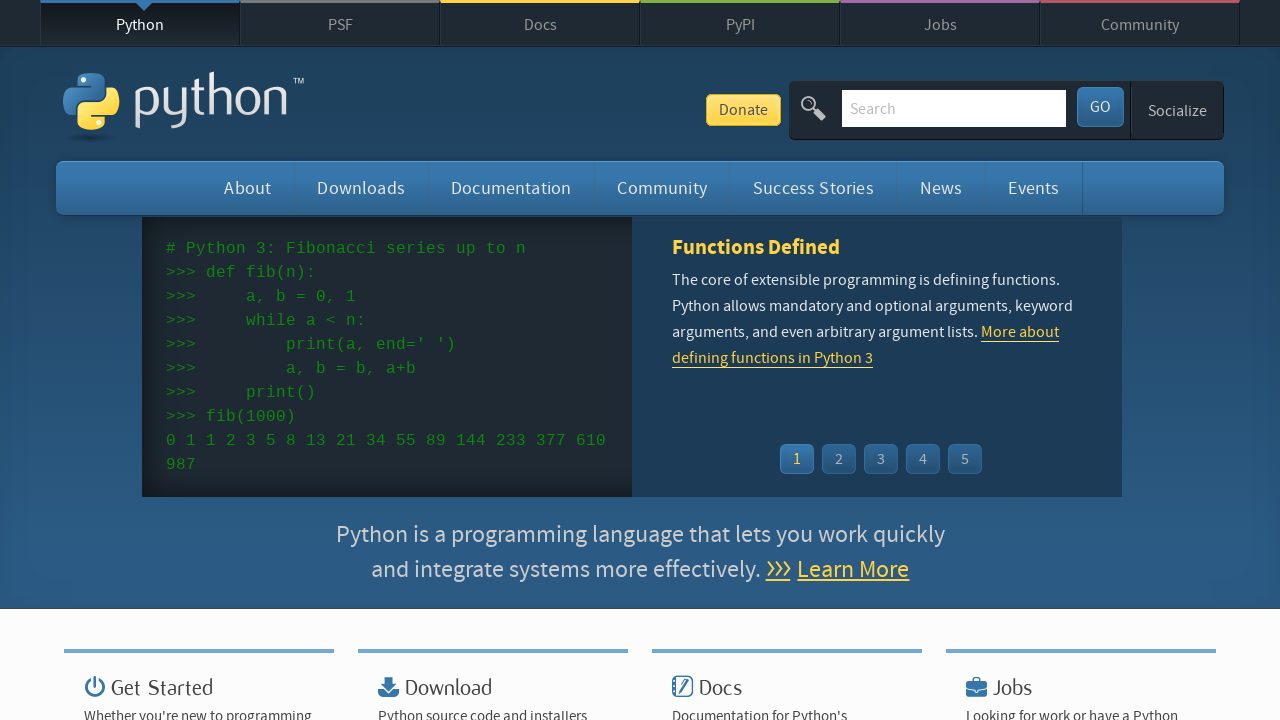